Tests radio button functionality by clicking on Male and Female gender options on a test automation practice page

Starting URL: https://testautomationpractice.blogspot.com/

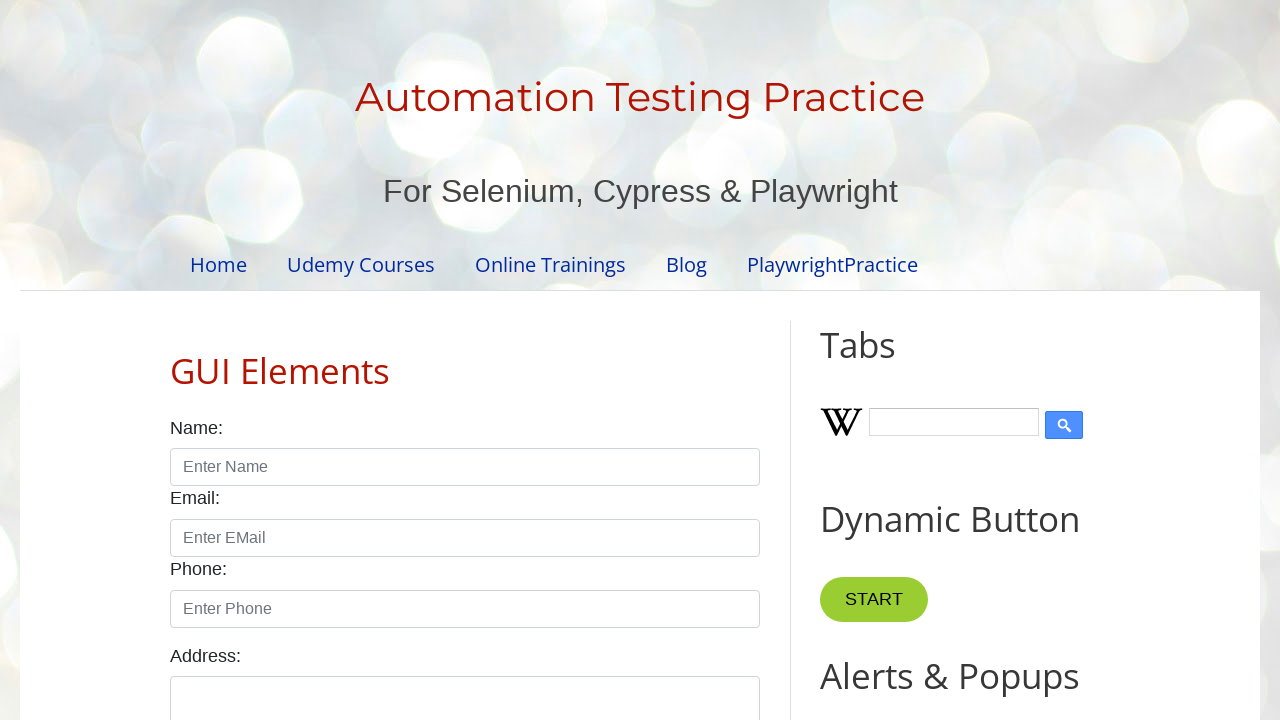

Navigated to test automation practice page
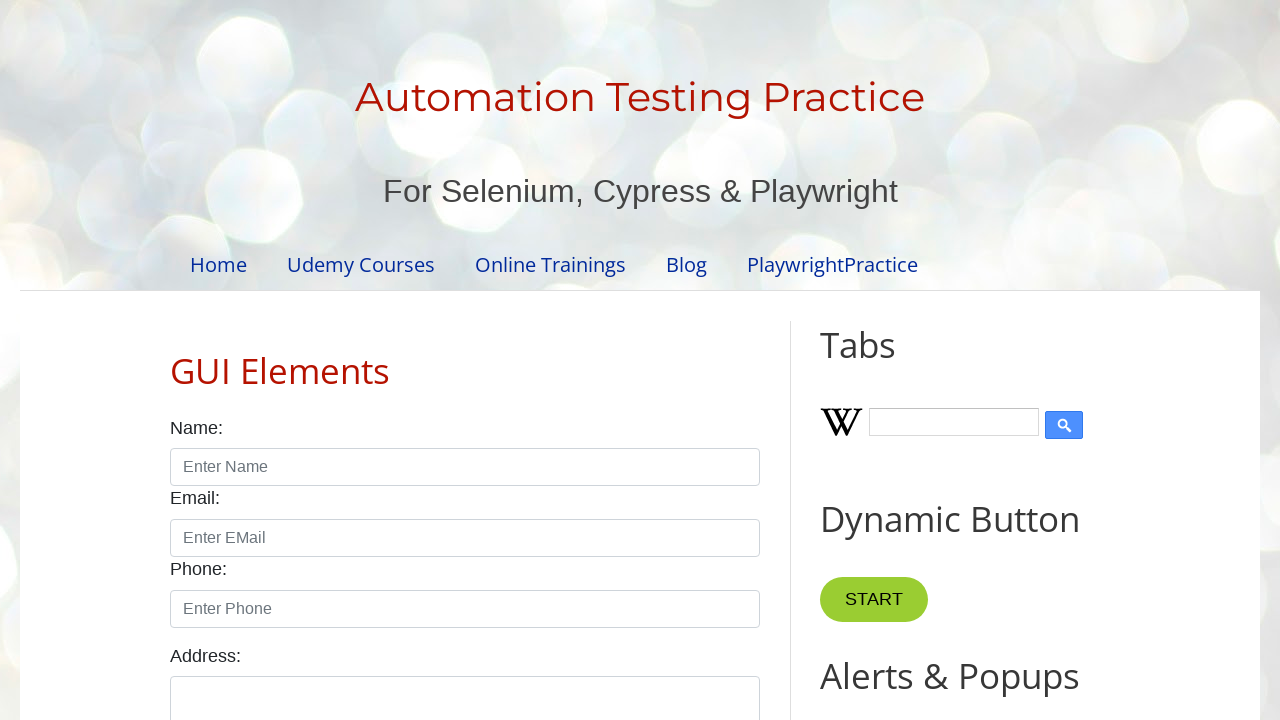

Clicked on Male radio button at (208, 360) on xpath=//label[text()='Male']
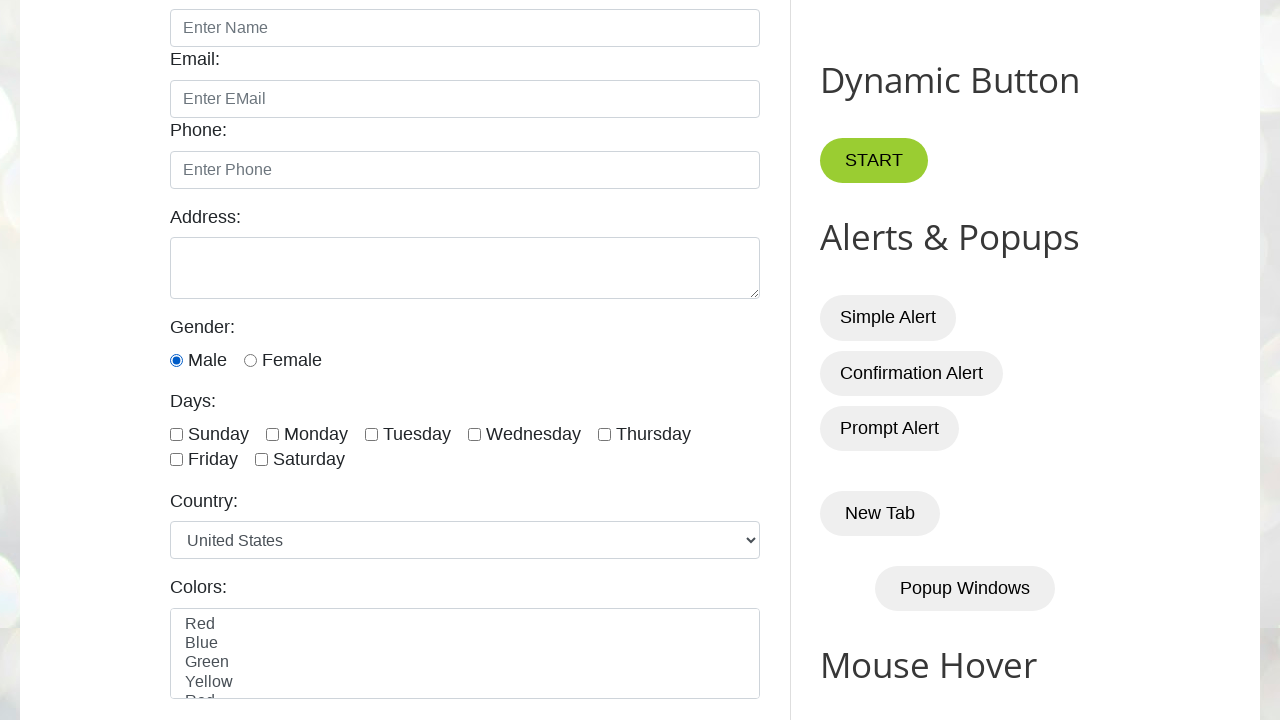

Clicked on Female radio button at (292, 360) on xpath=//label[text()='Female']
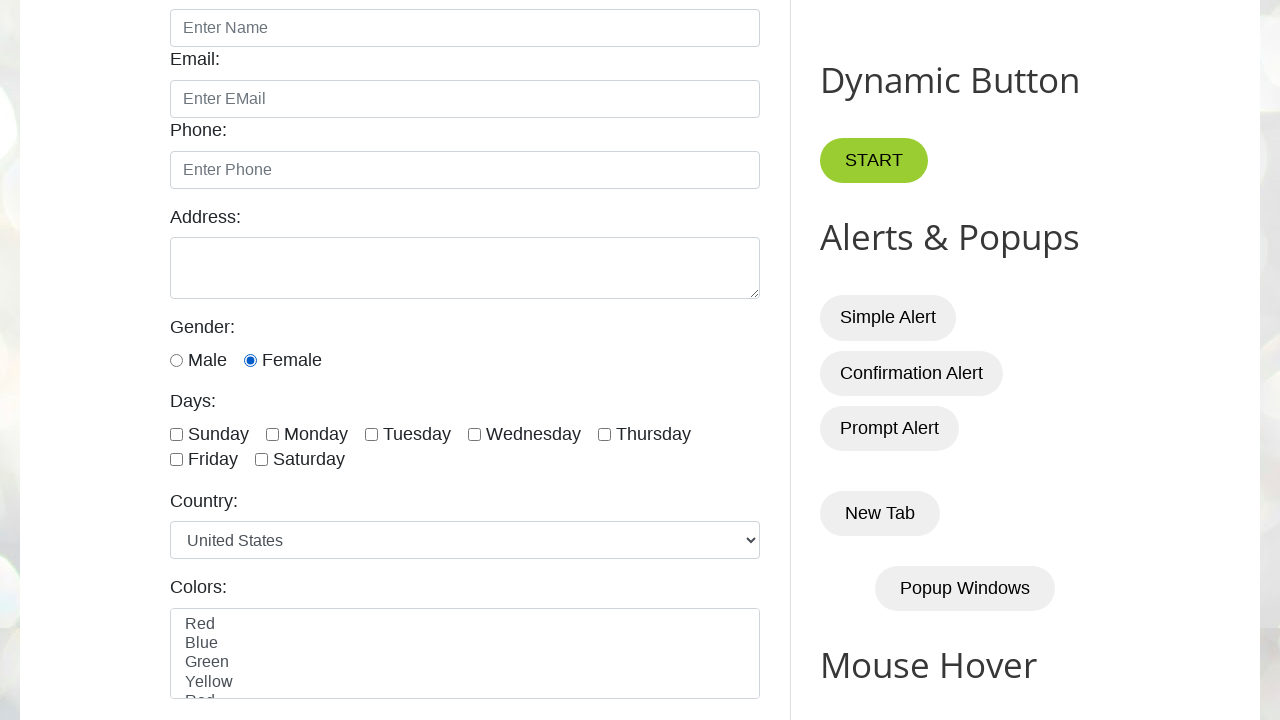

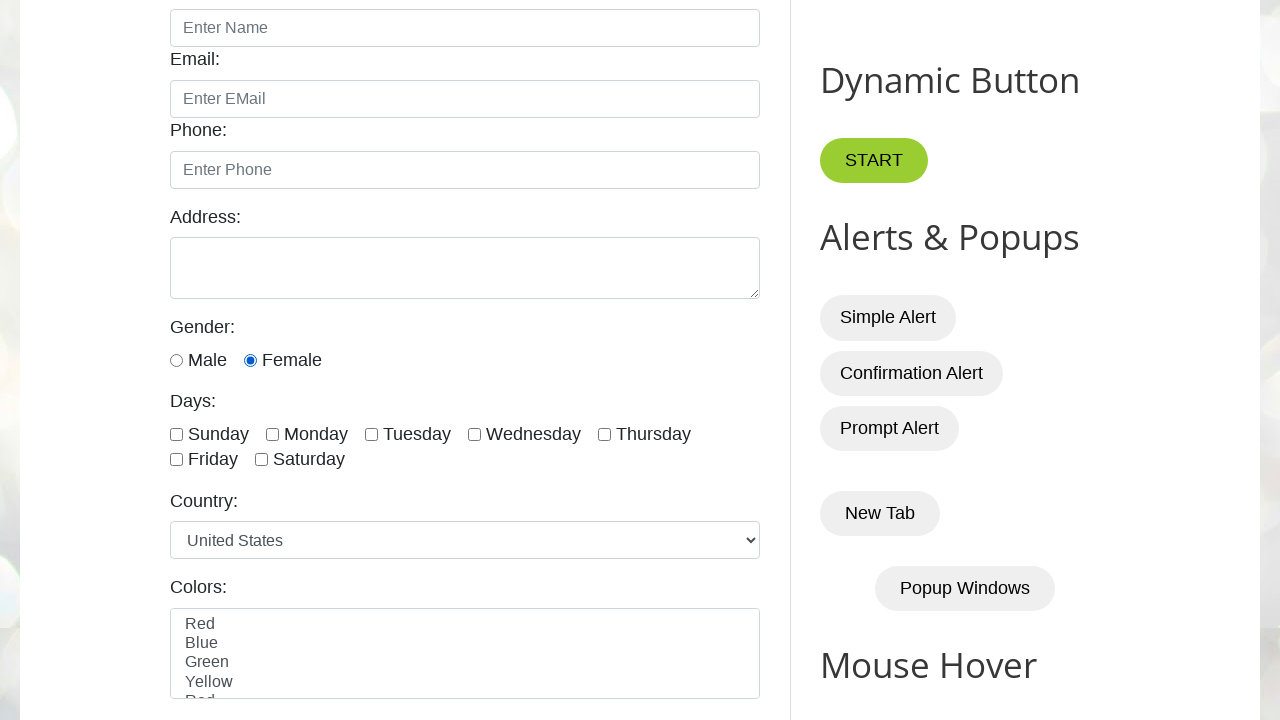